Tests creating a new paste on Pastebin by selecting an expiration time, entering a title and content, and submitting the paste form

Starting URL: https://pastebin.com

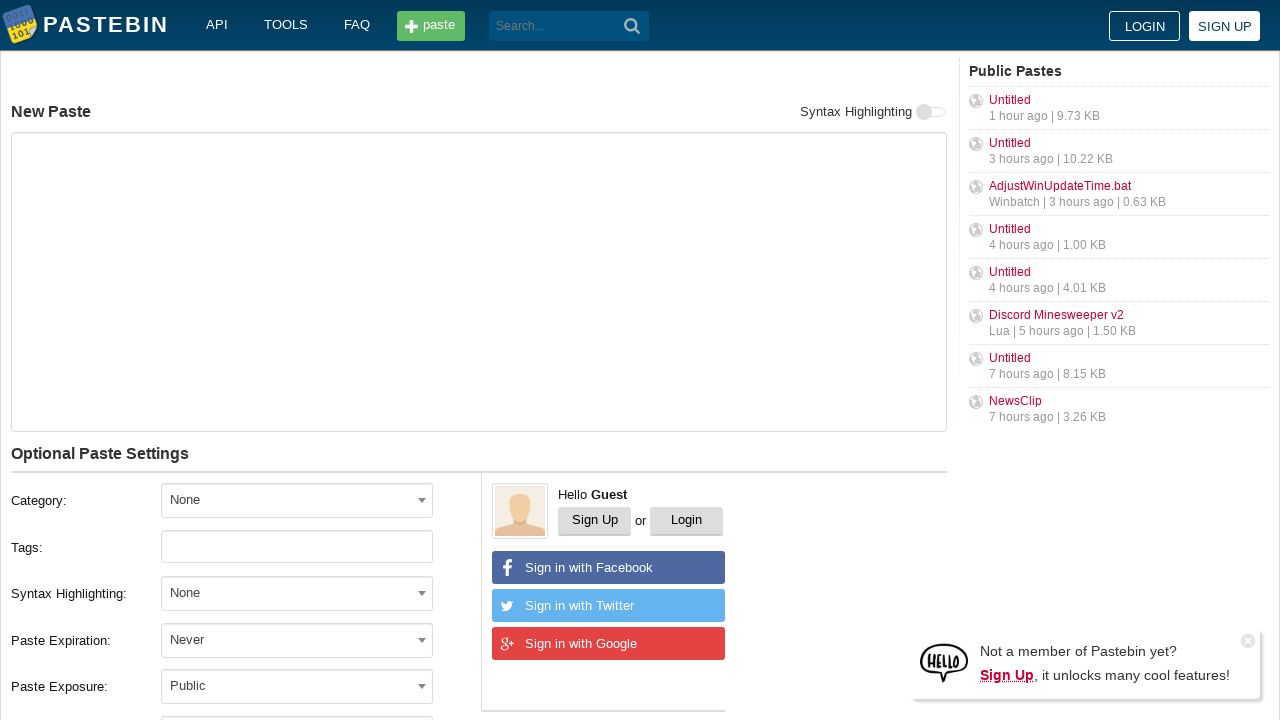

Clicked on expiration time dropdown at (297, 640) on span#select2-postform-expiration-container
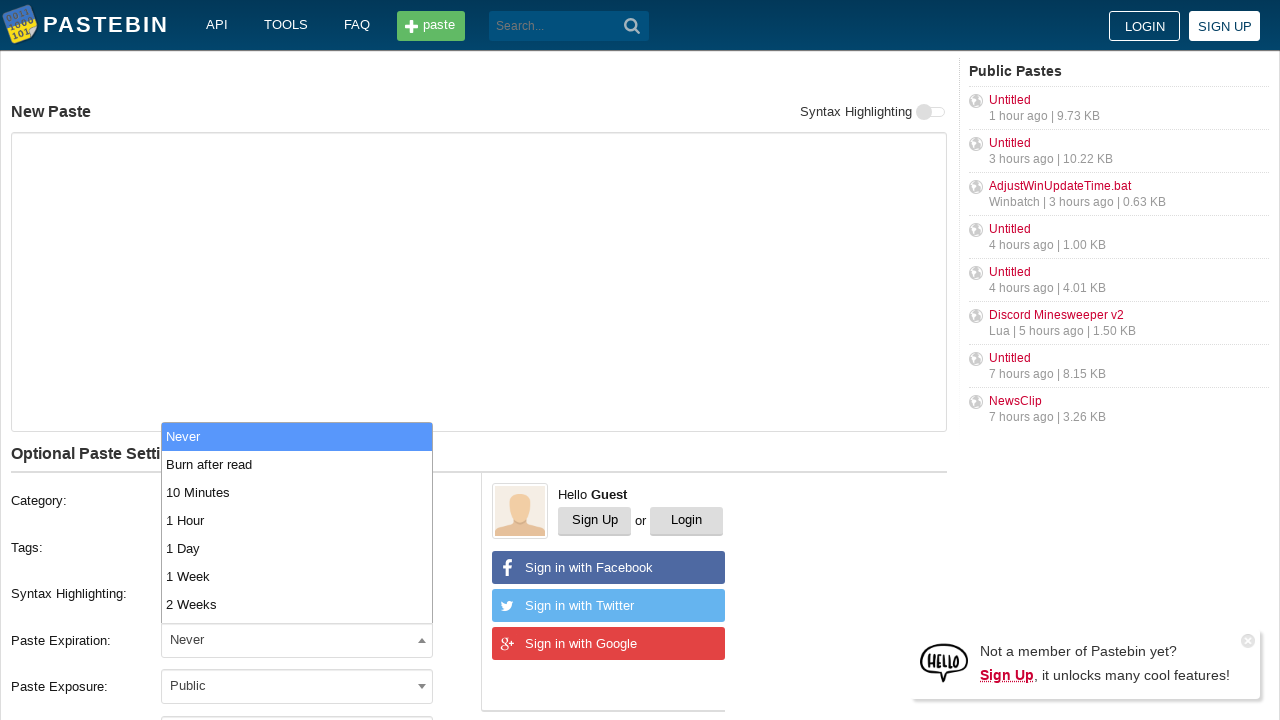

Selected '10 Minutes' expiration option at (297, 492) on li:text('10 Minutes')
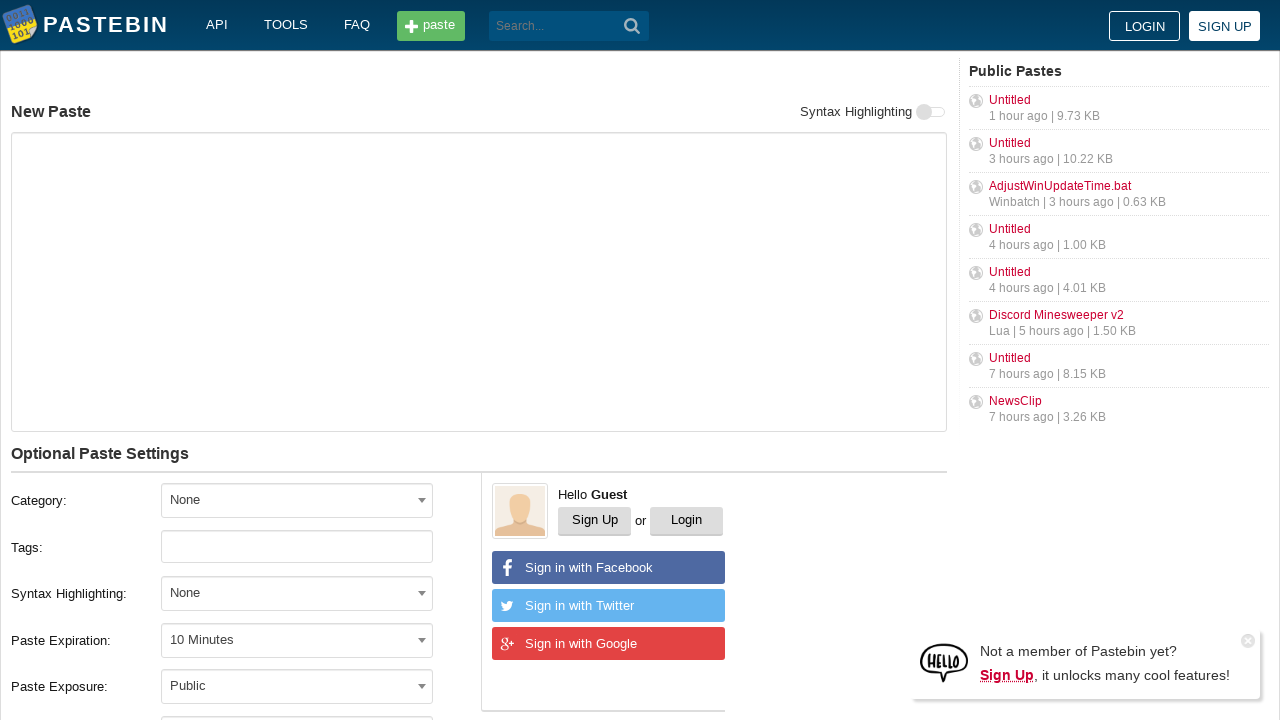

Entered paste title 'helloweb' on input#postform-name
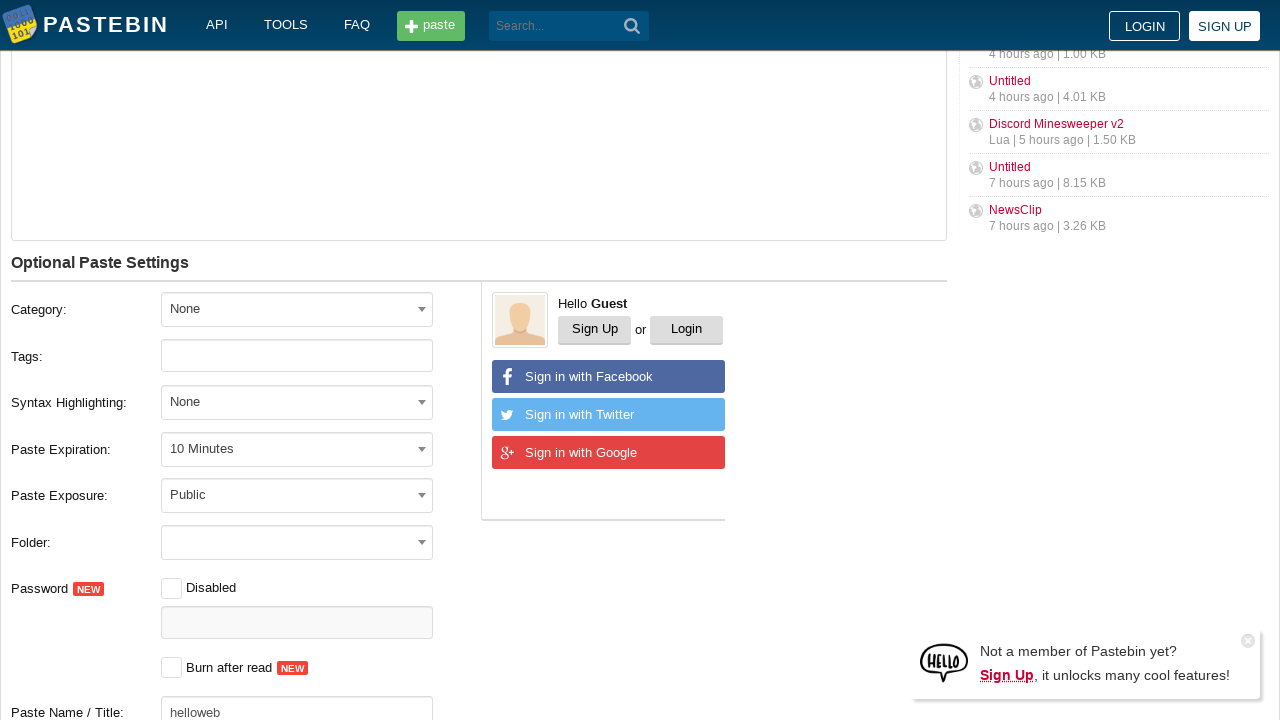

Entered paste content 'Hello from WebDriver' on textarea
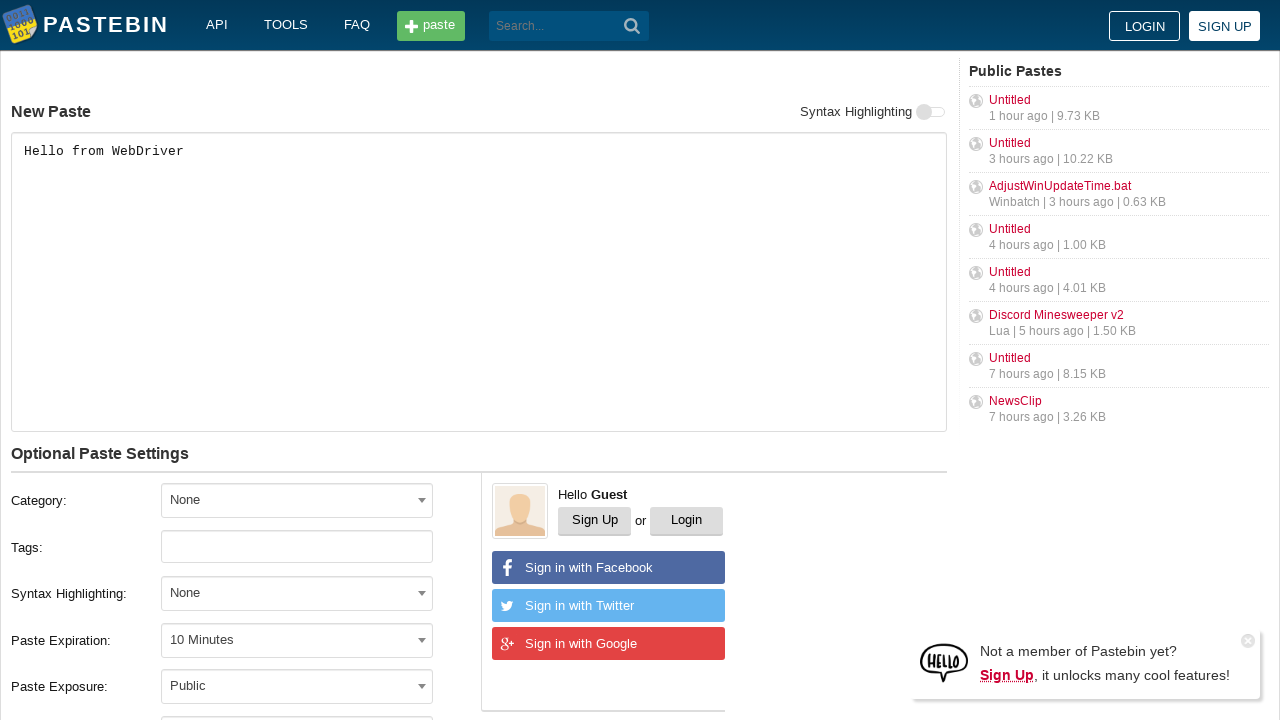

Clicked 'Create New Paste' button to submit the form at (240, 400) on button:text('Create New Paste')
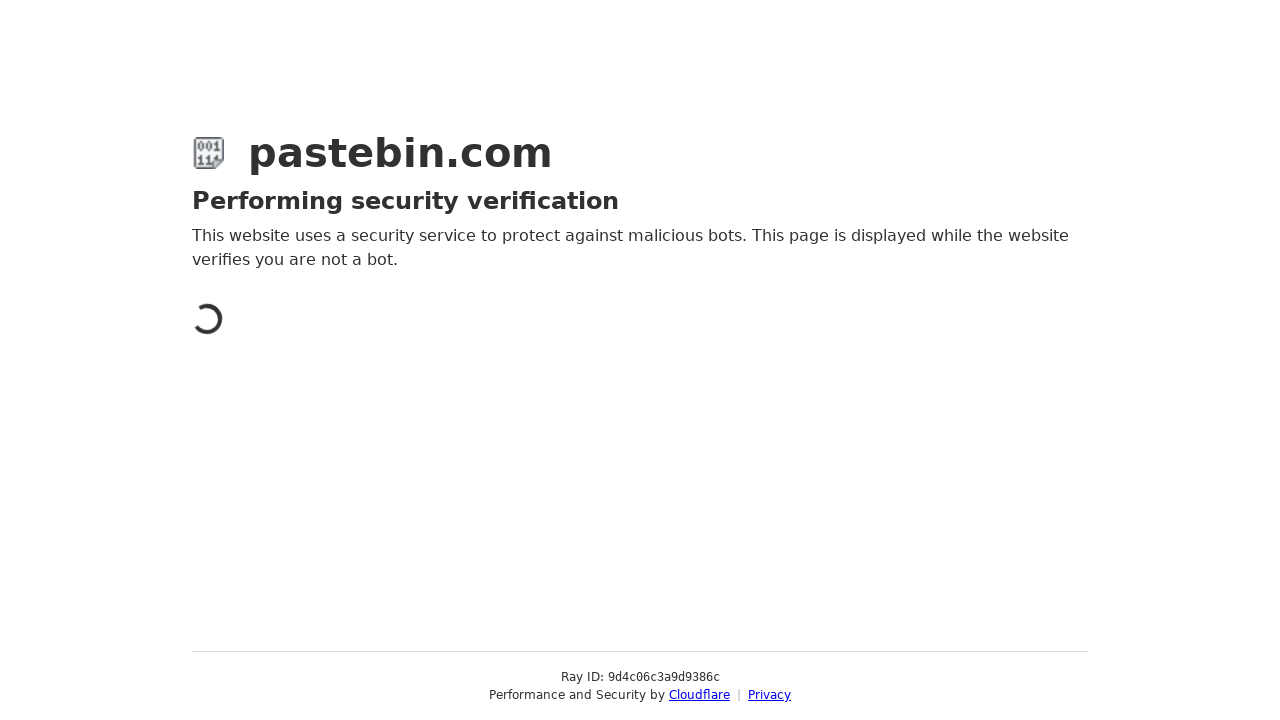

Paste created successfully and page loaded
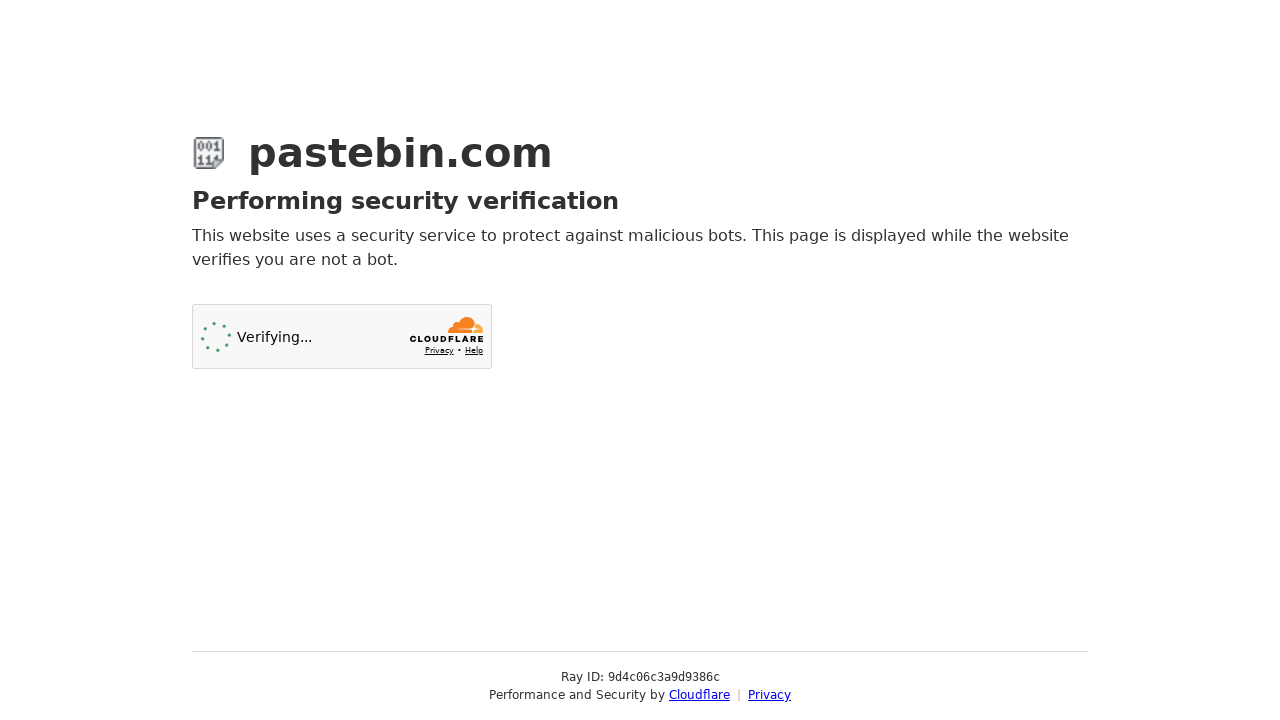

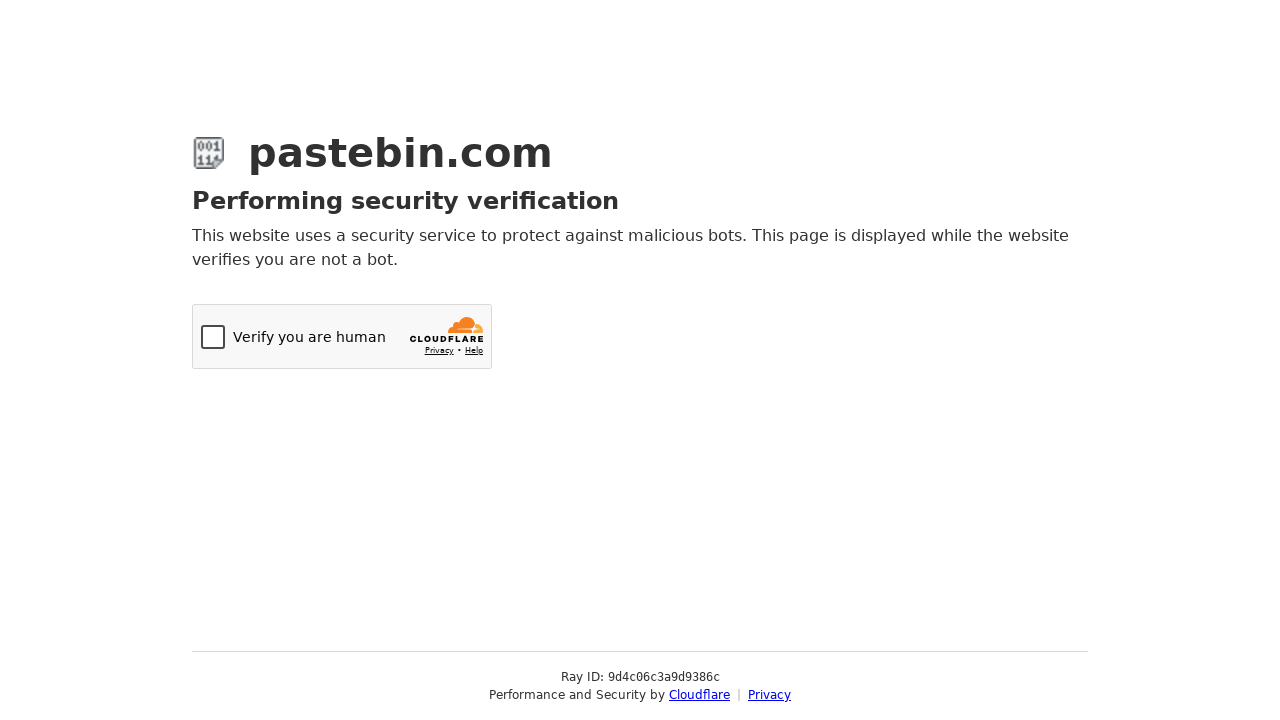